Tests basic browser navigation by navigating back, forward, and refreshing the page, then verifies the page title is "Search"

Starting URL: https://ilcarro.web.app/

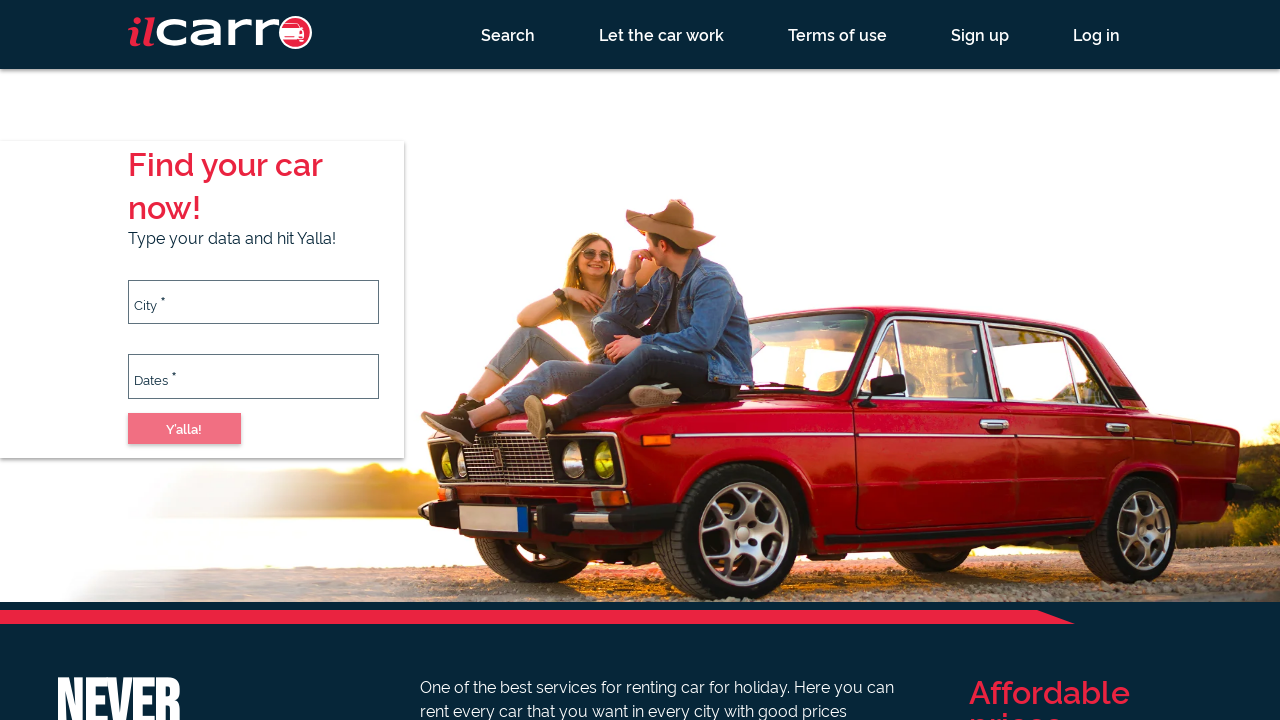

Navigated back to previous page
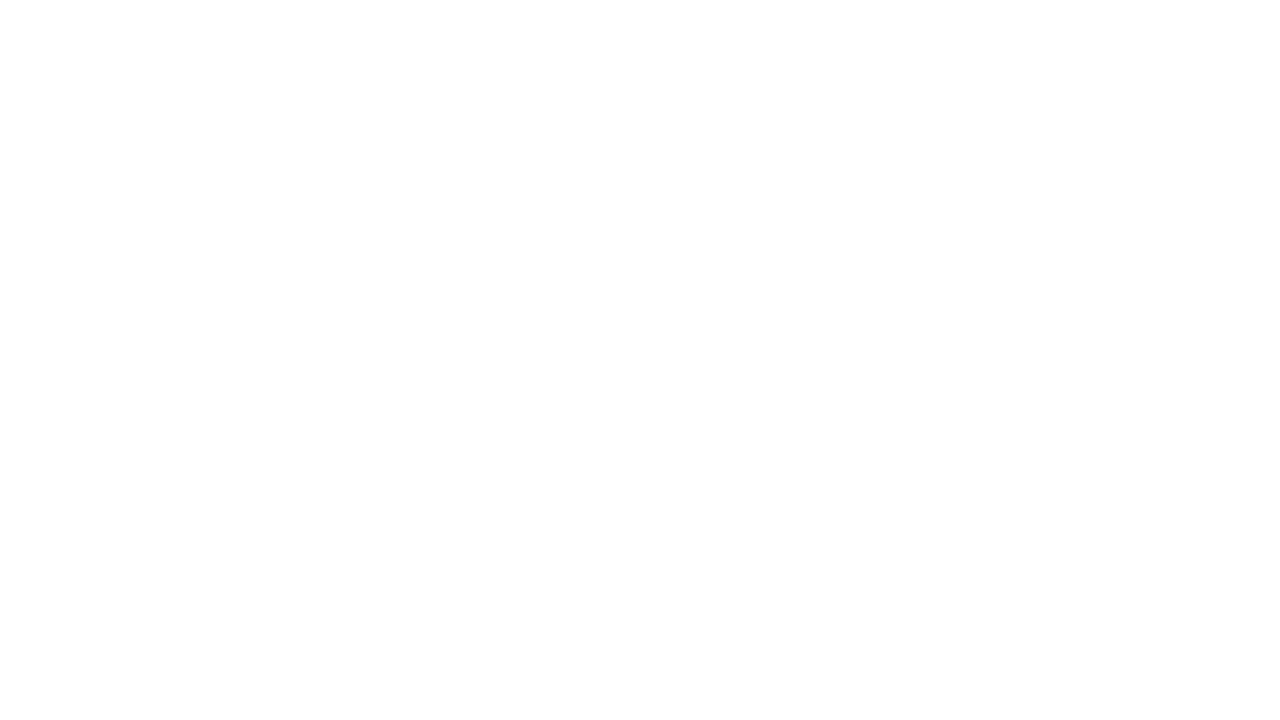

Navigated forward to next page
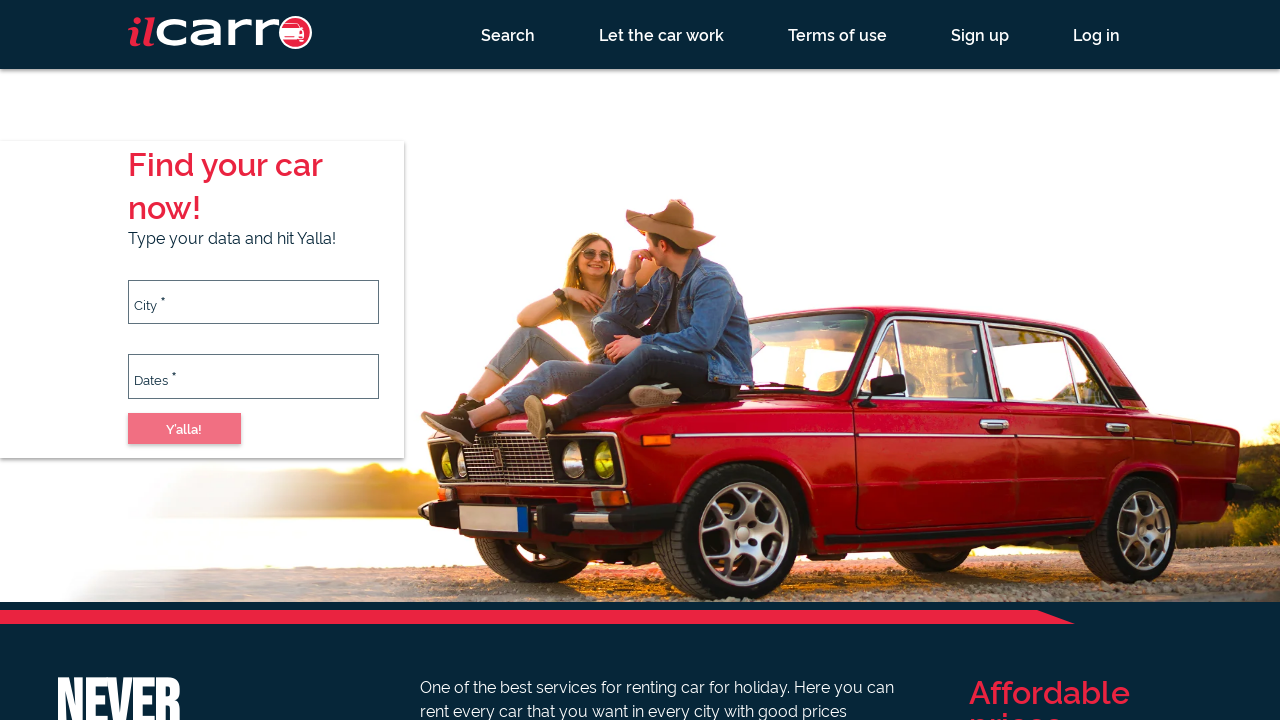

Refreshed the page
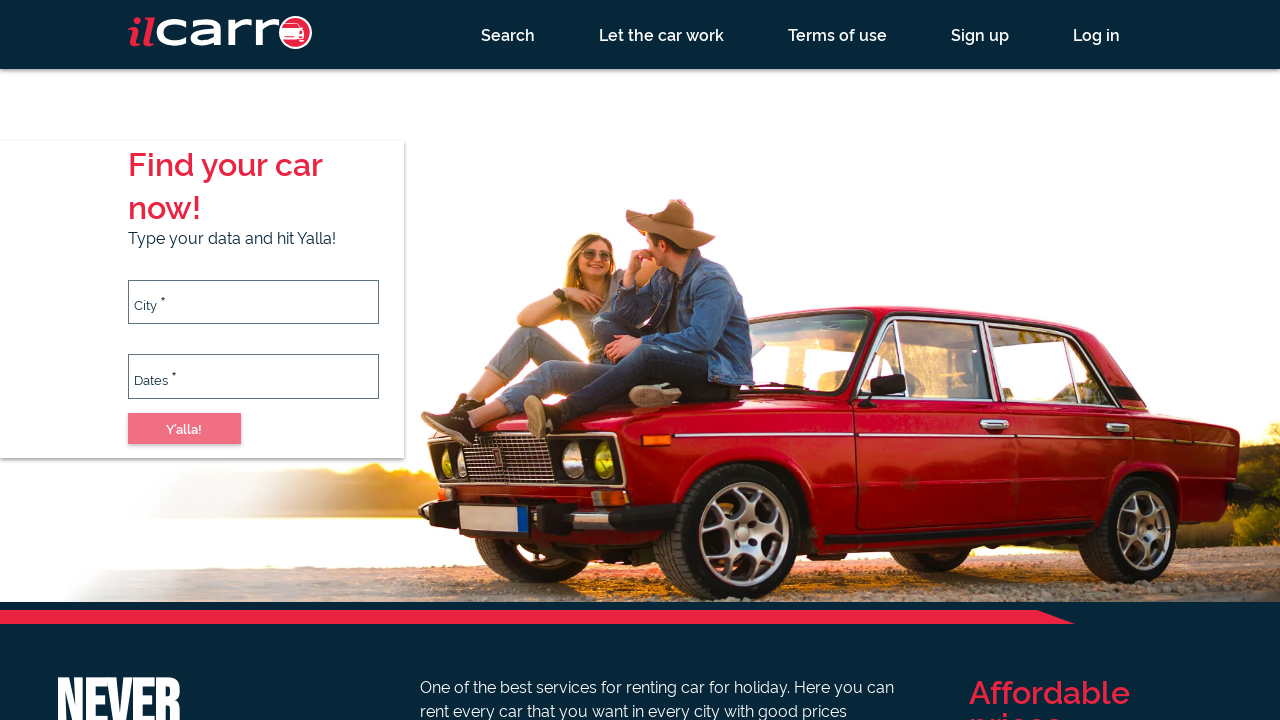

Verified page title is 'Search'
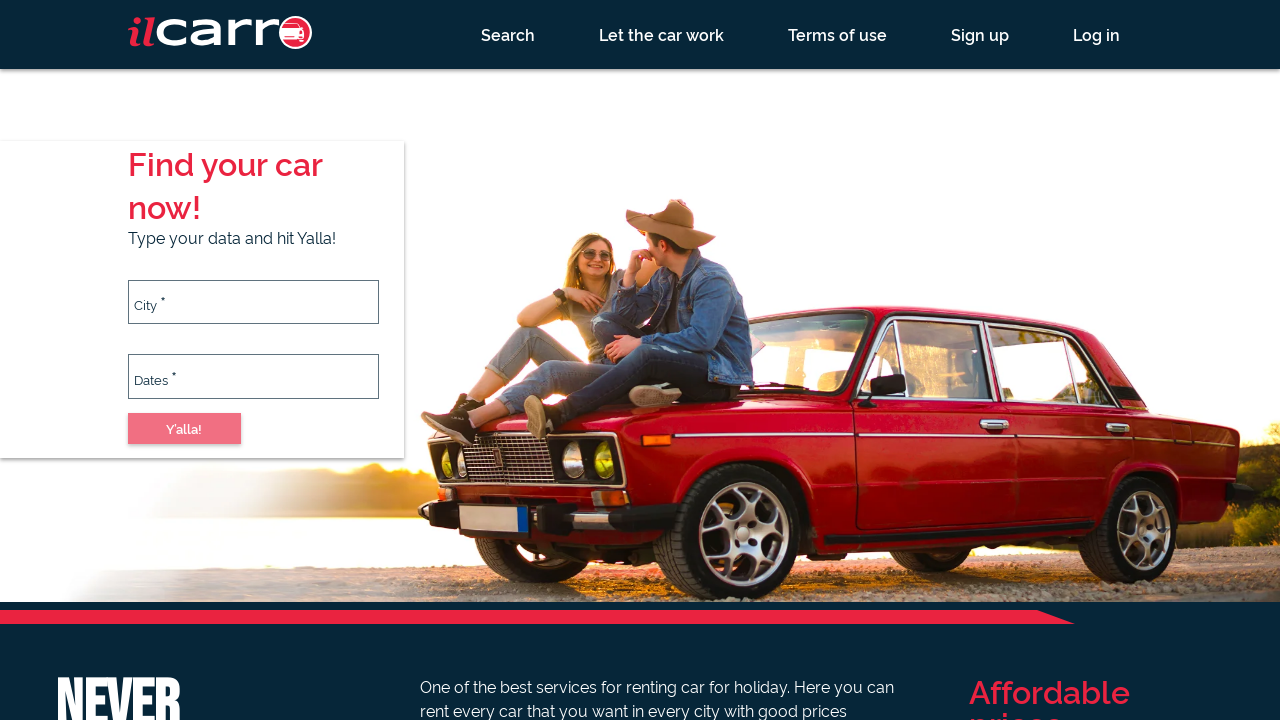

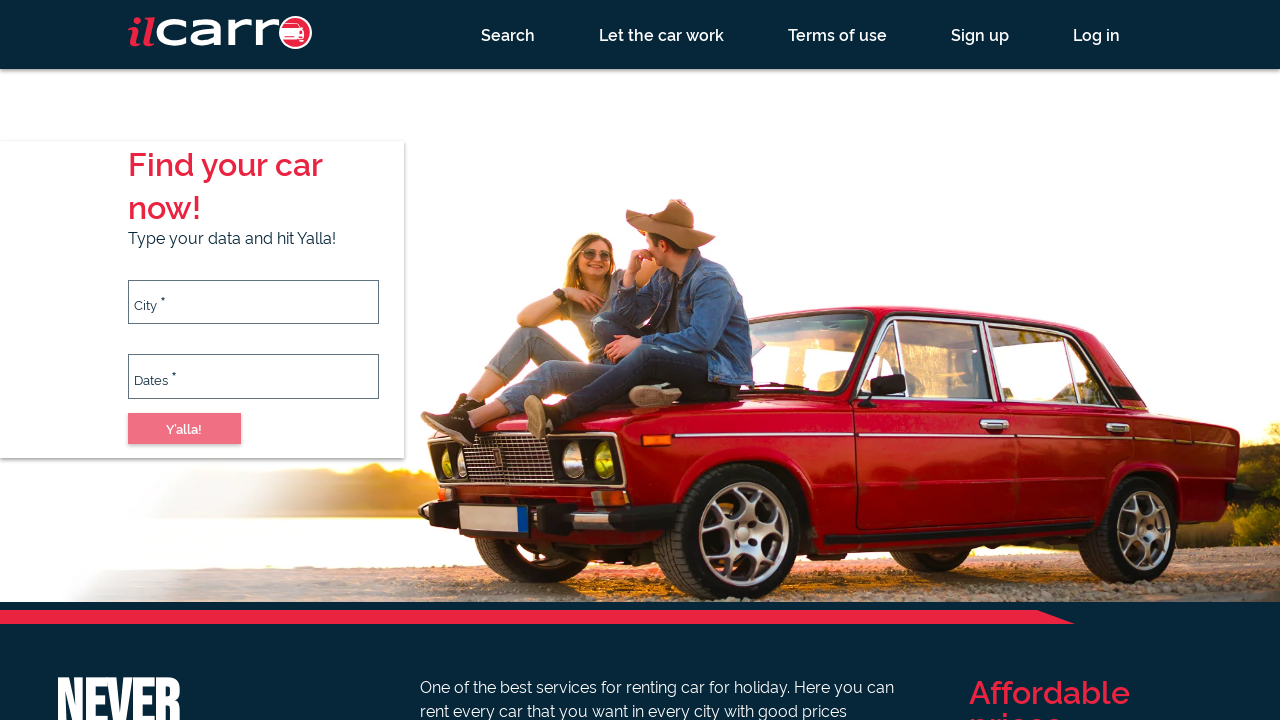